Tests opening a small modal dialog and closing it to verify the large modal button is still visible

Starting URL: https://demoqa.com/modal-dialogs

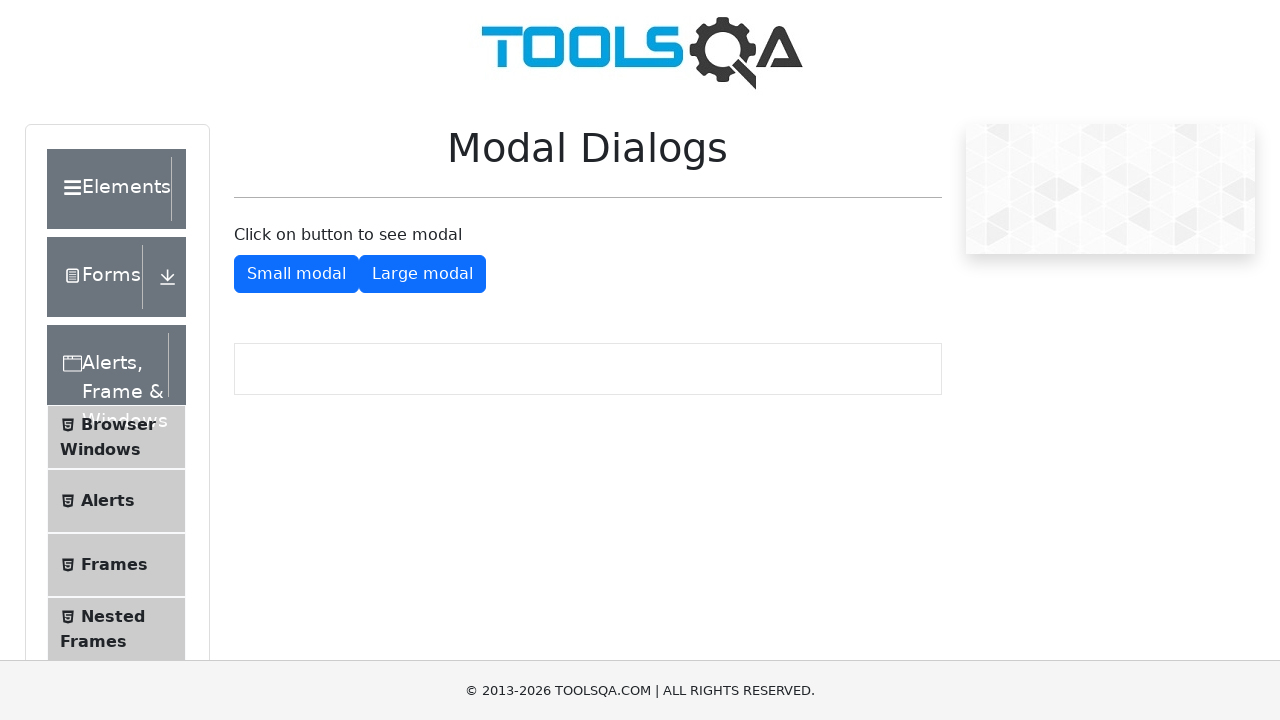

Clicked button to show small modal dialog at (296, 274) on #showSmallModal
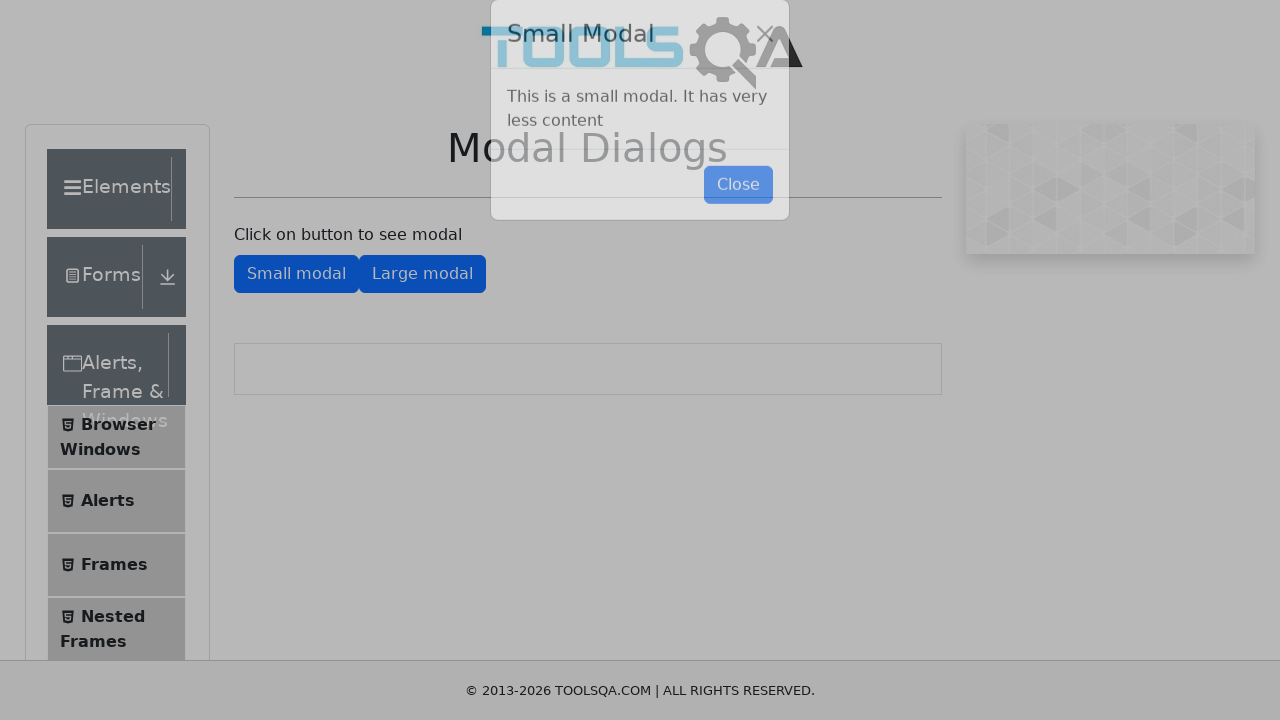

Clicked button to close small modal dialog at (738, 214) on #closeSmallModal
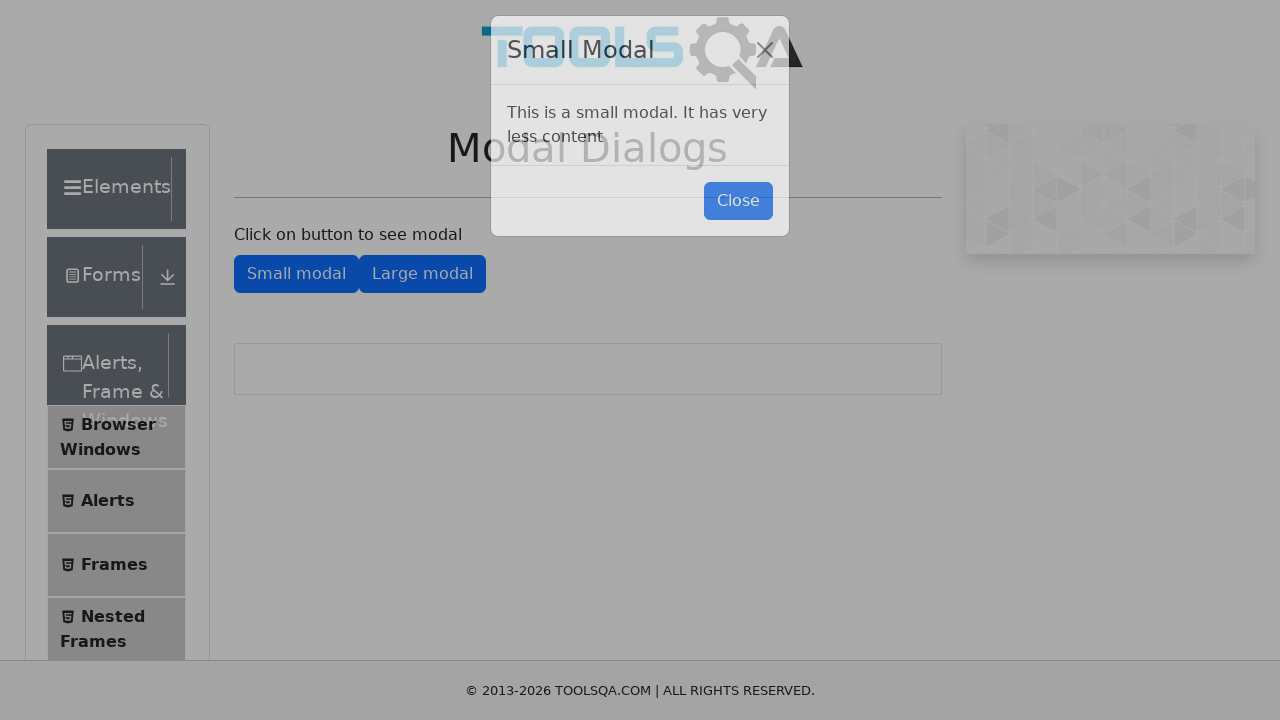

Verified large modal button is visible after closing small modal
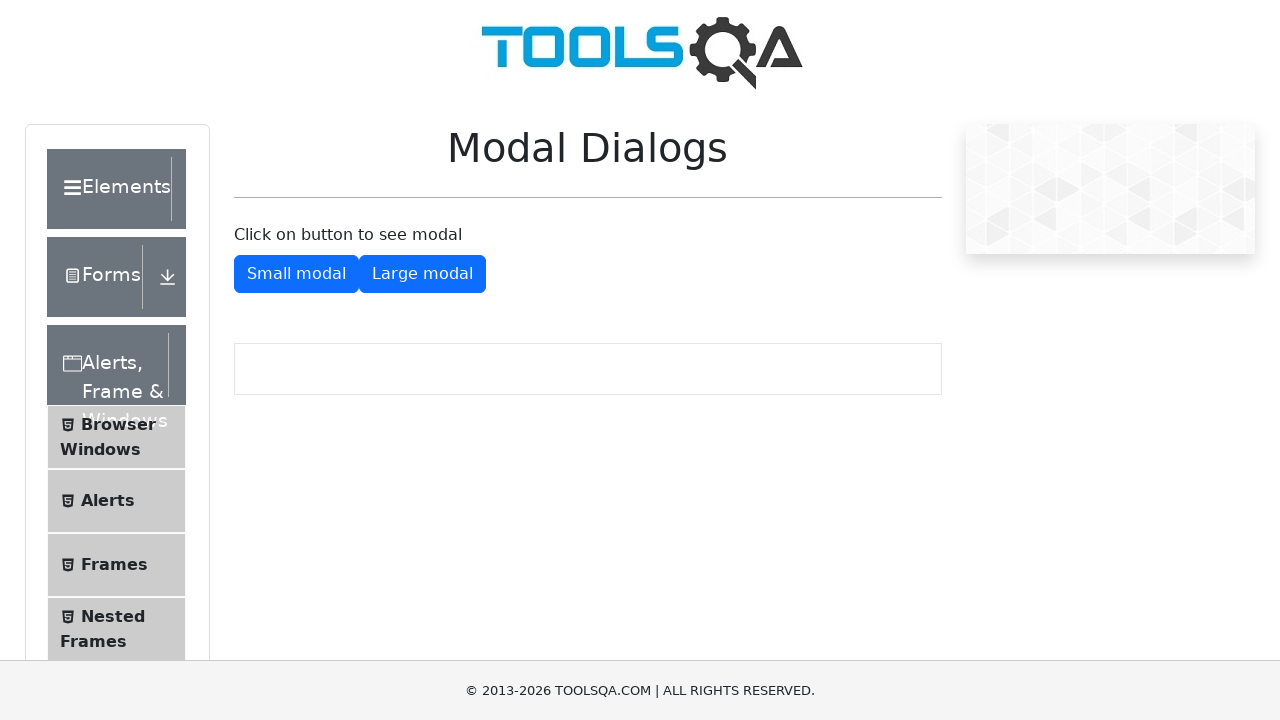

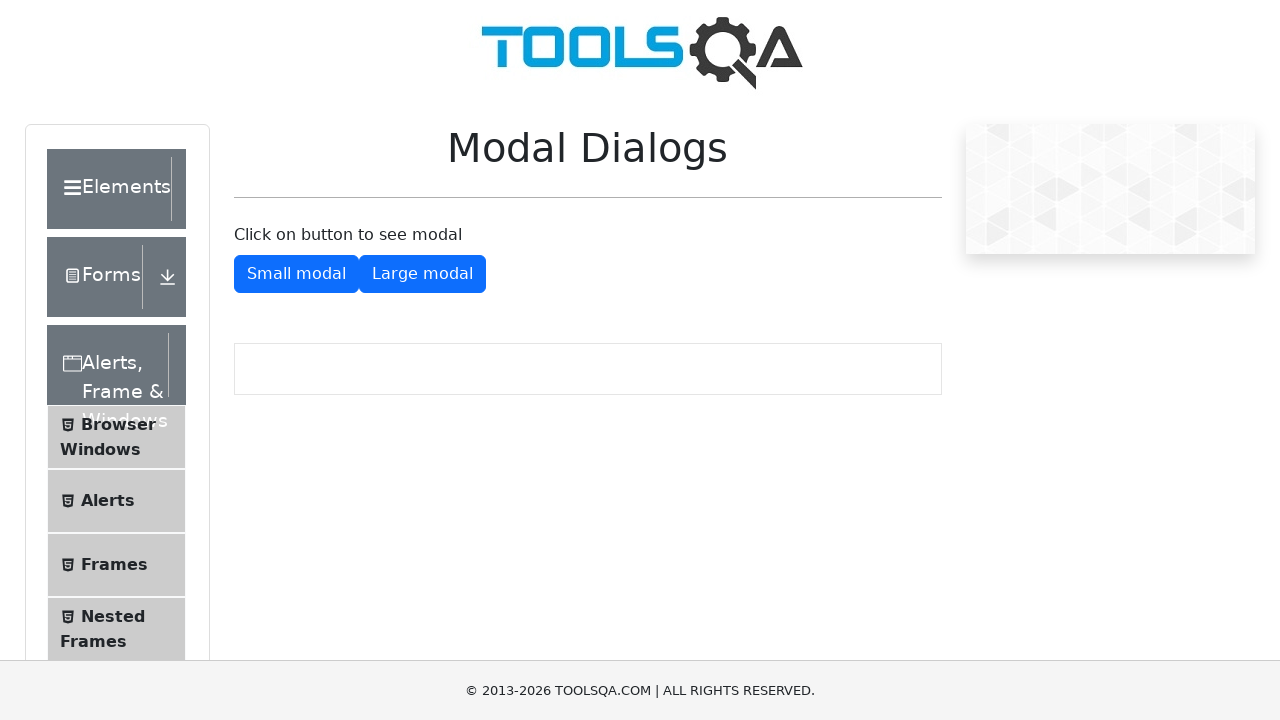